Navigates to a company overview page, scrolls down using PageDown key, and waits for the page content to fully load.

Starting URL: https://insight.vsi-international.com/tong-quan-cong-ty/

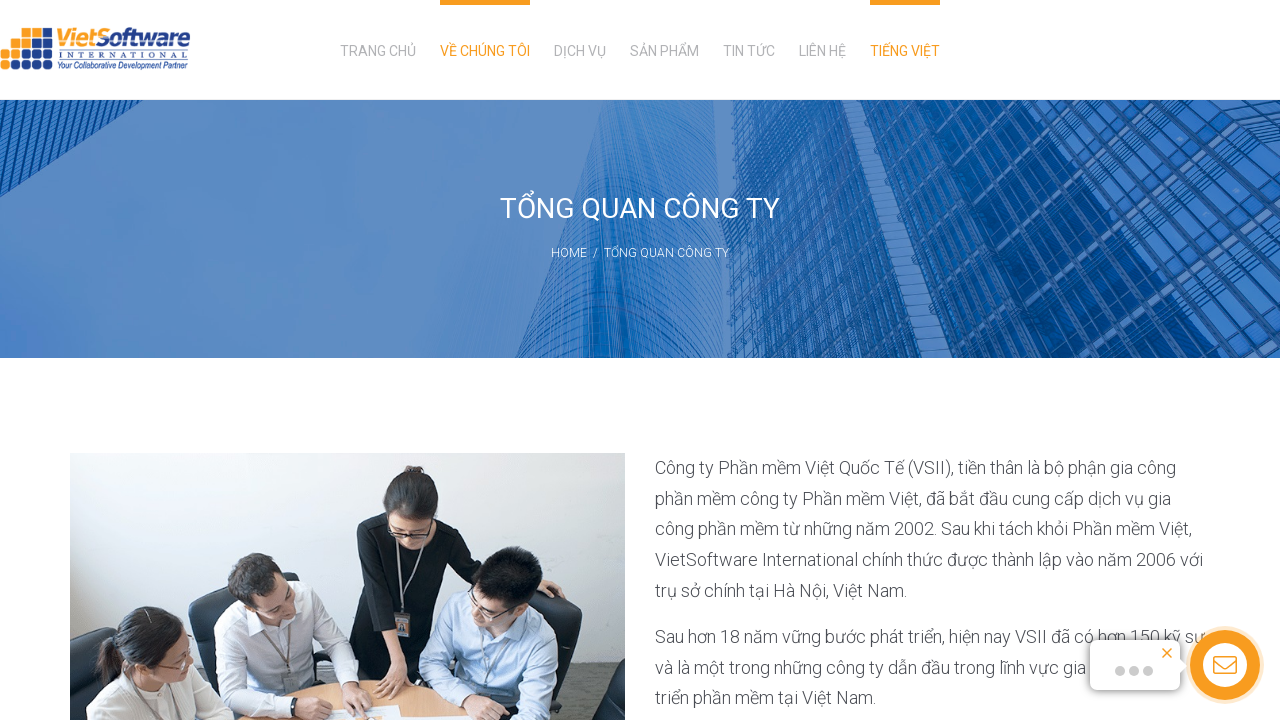

Waited 5 seconds for initial page load
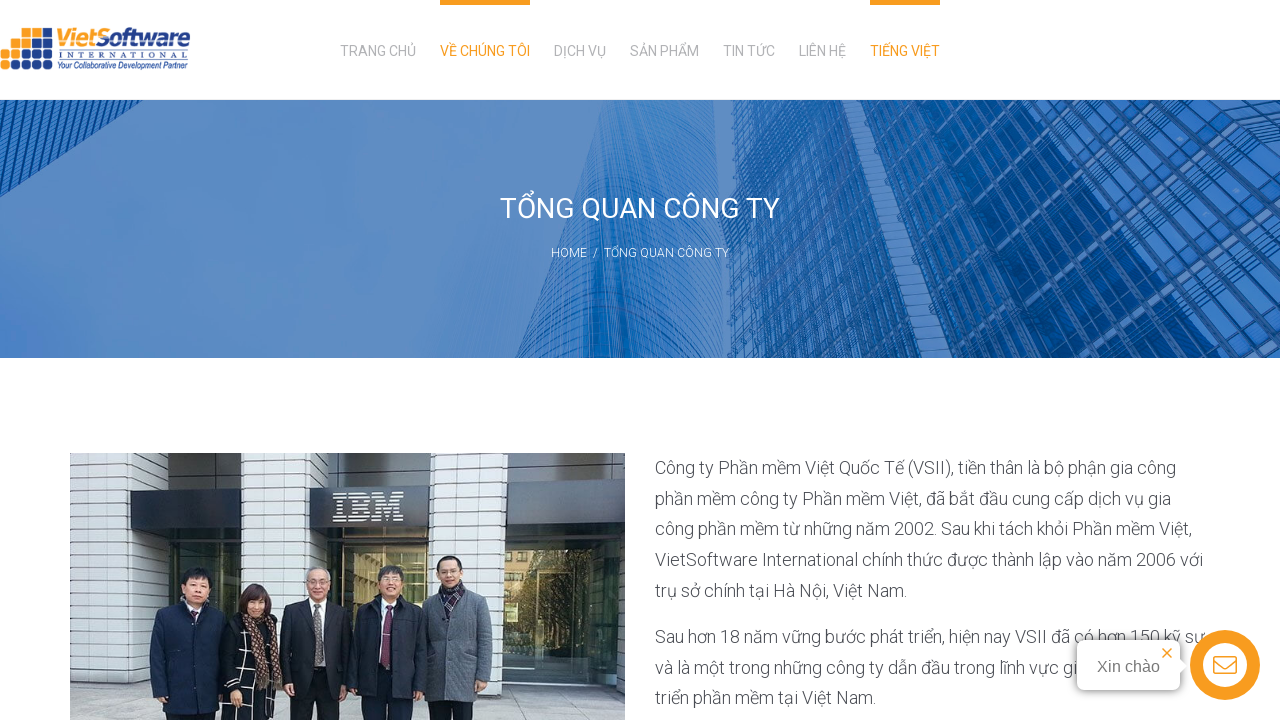

Pressed PageDown key to scroll down the page
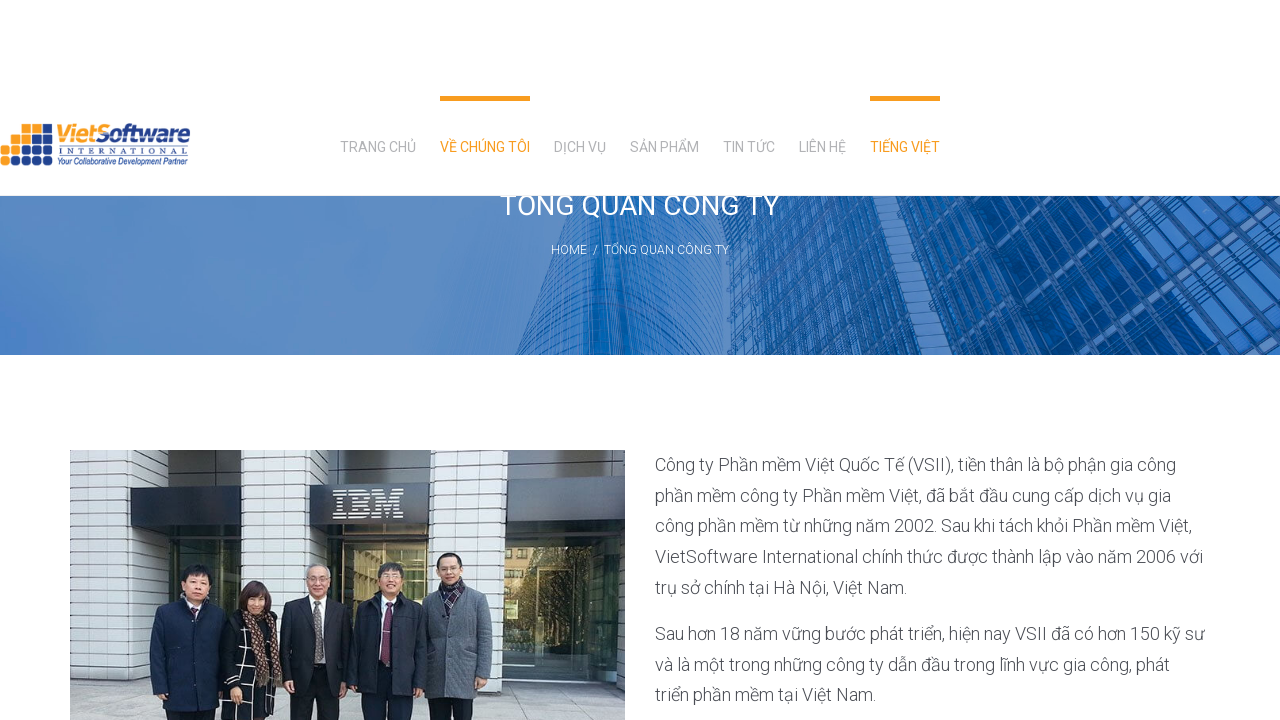

Waited 2 seconds for additional content to load after scrolling
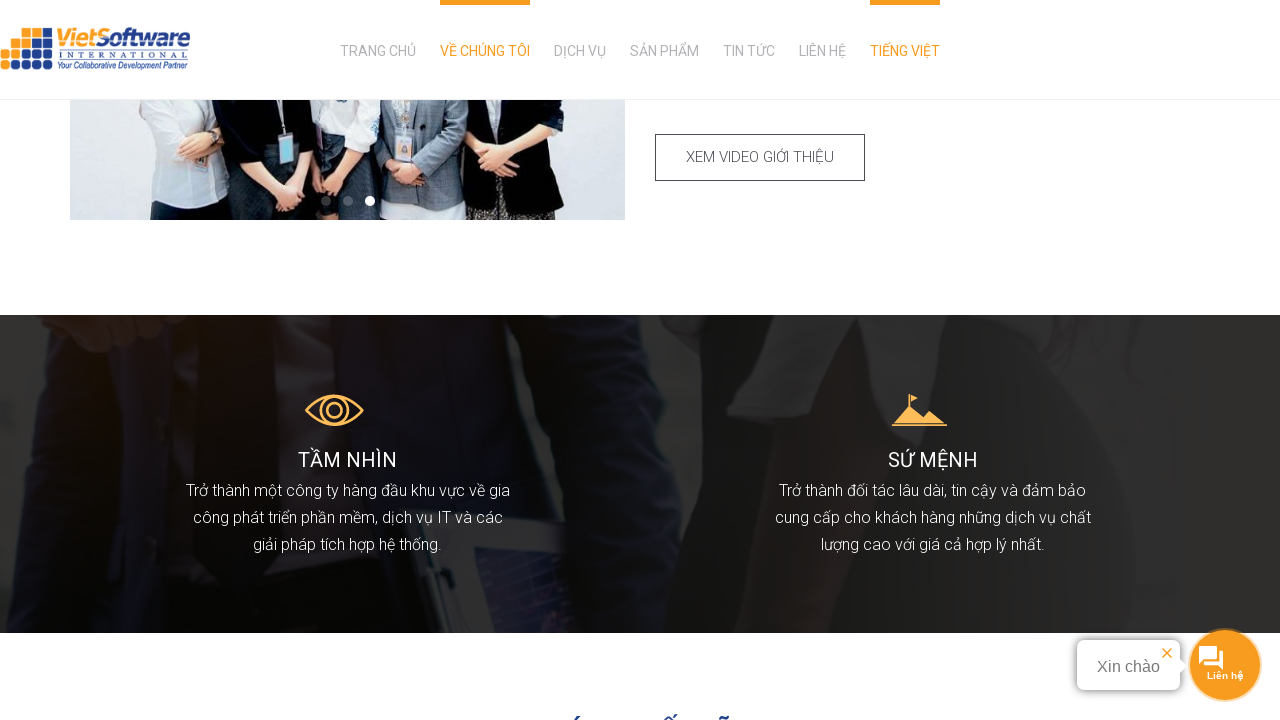

Verified body content is present on the page
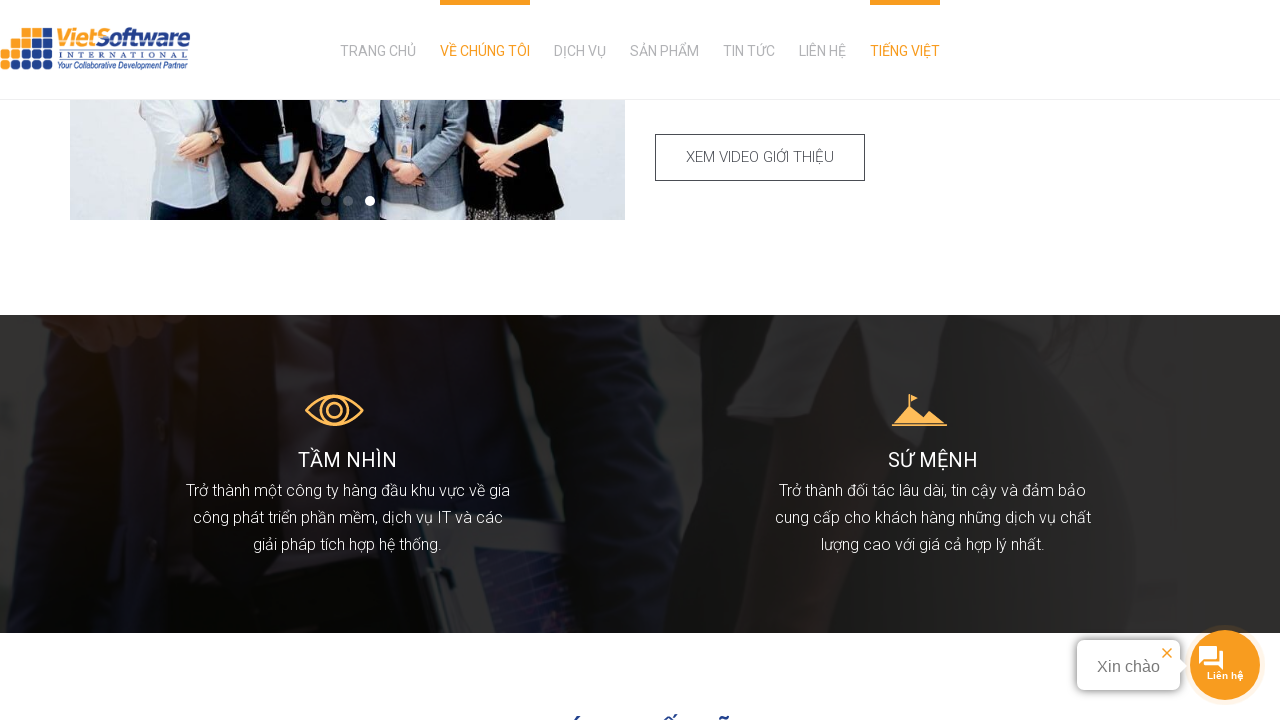

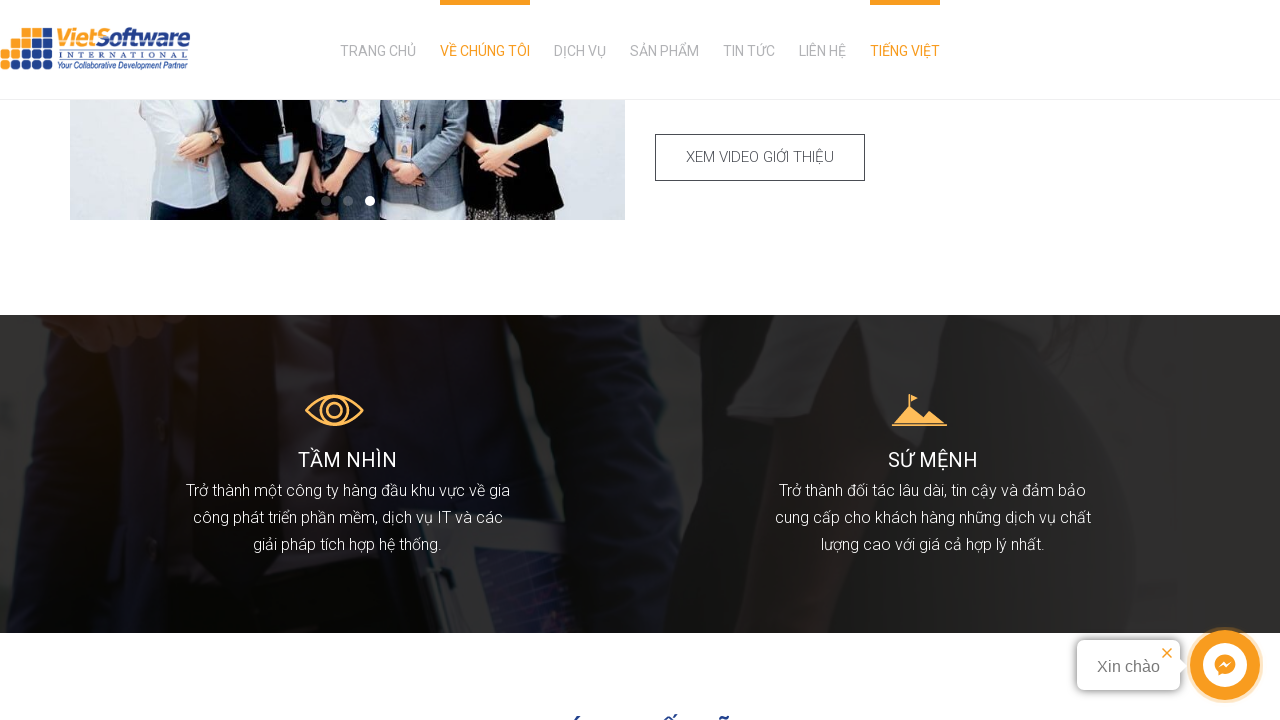